Navigates to a practice automation page and counts links in different sections - entire page, footer section, and first column of footer

Starting URL: https://rahulshettyacademy.com/AutomationPractice/

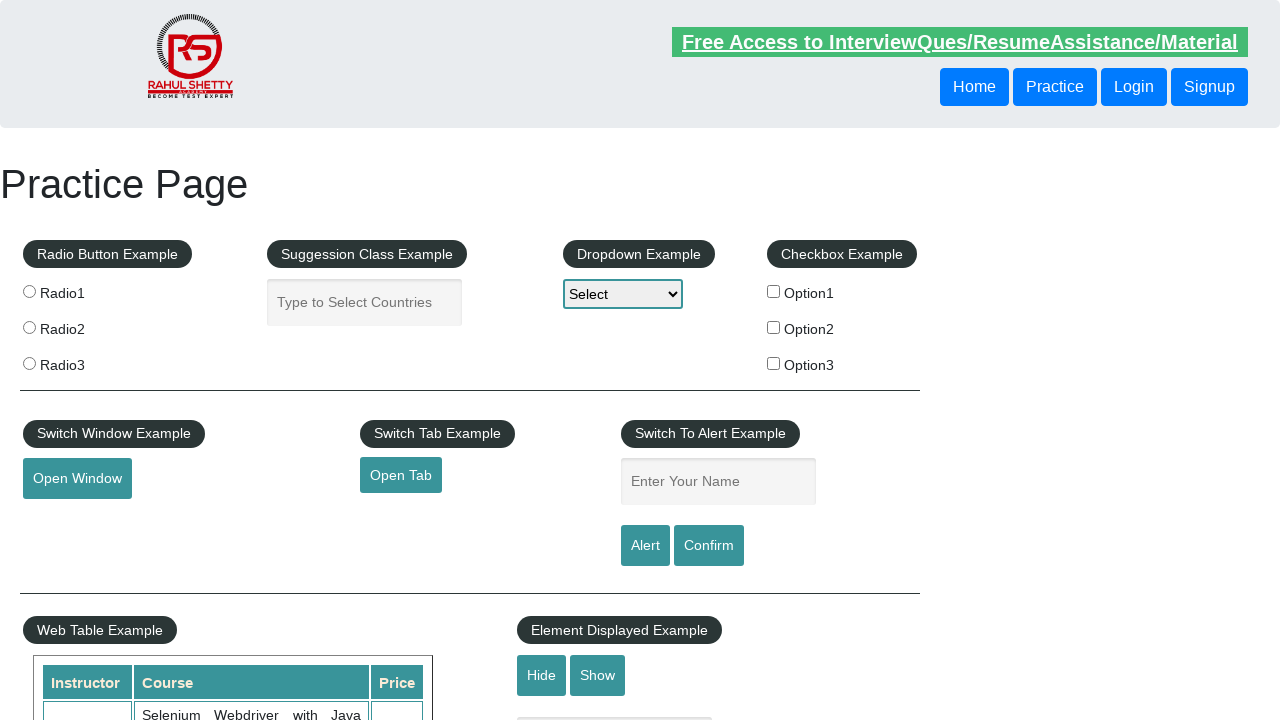

Navigated to AutomationPractice page
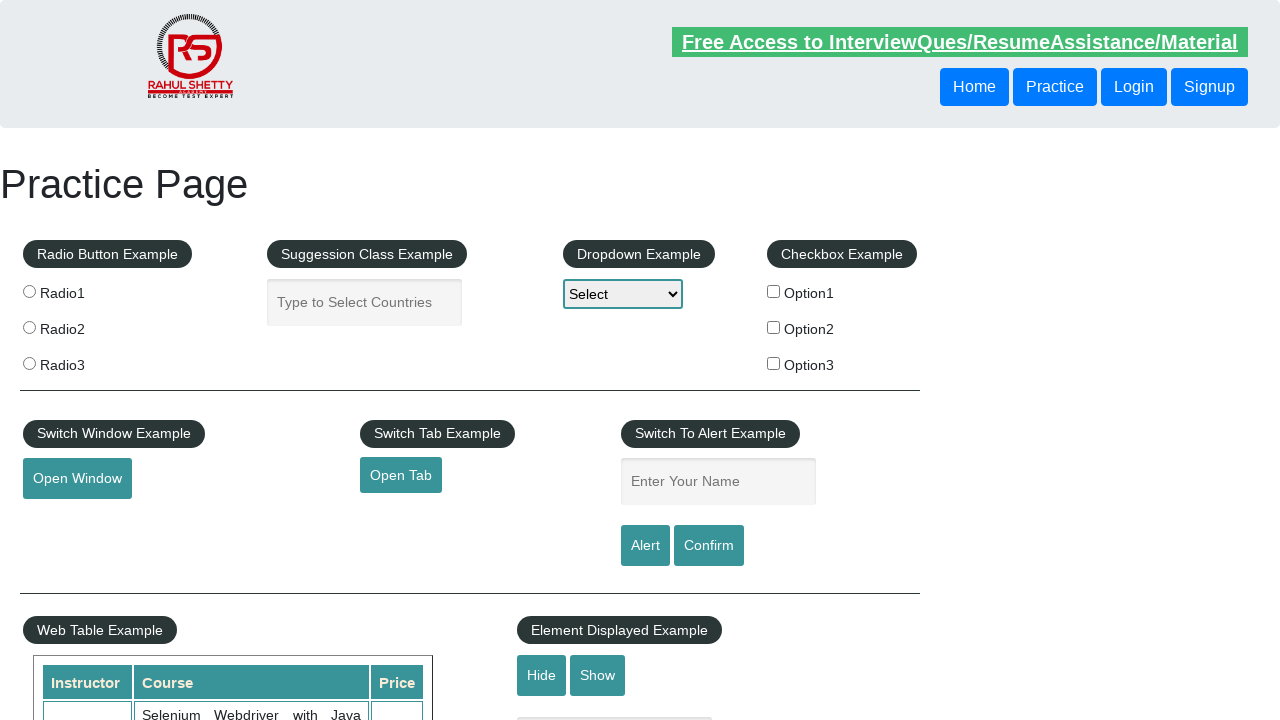

Found all links on page: 27 total
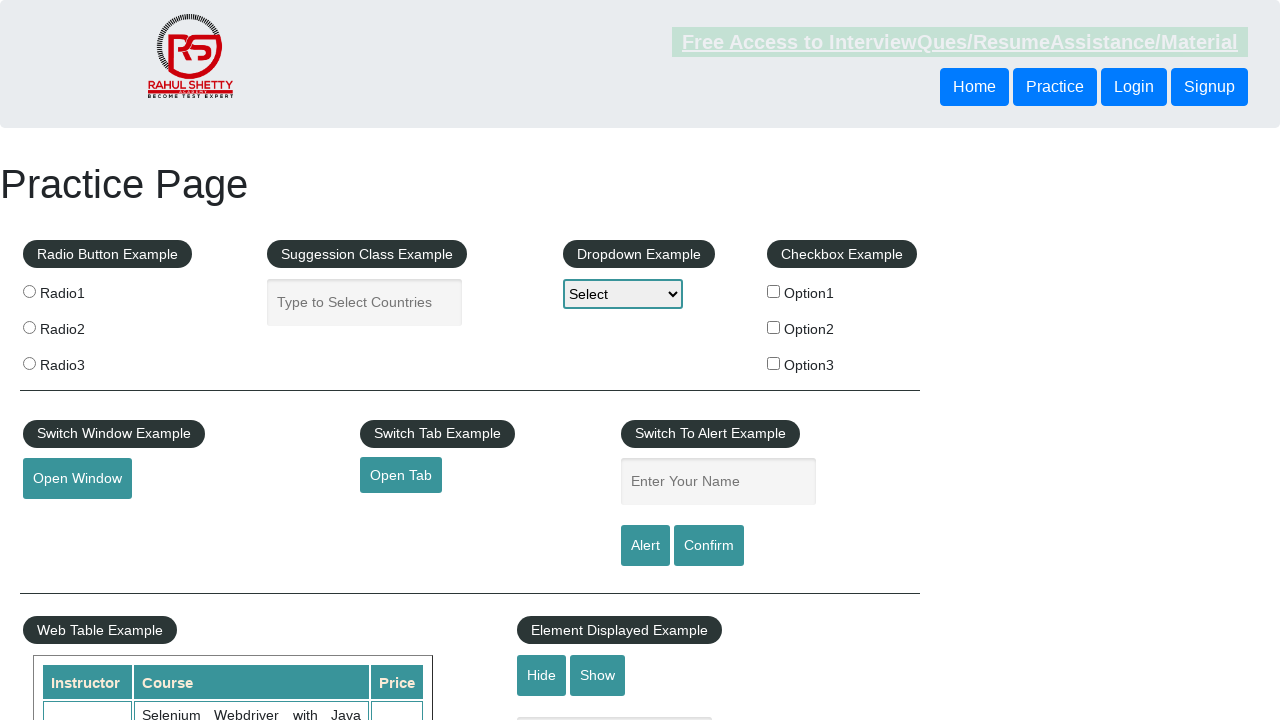

Located footer section (div#gf-BIG)
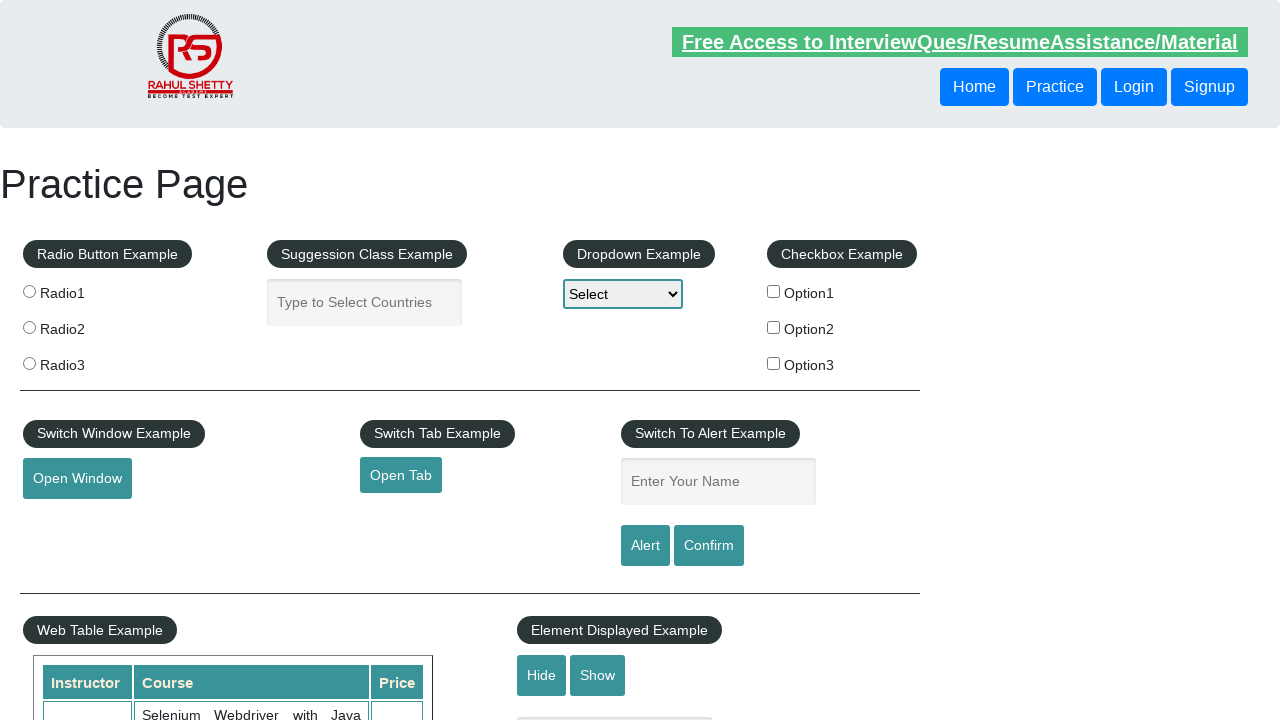

Found links in footer section: 20 total
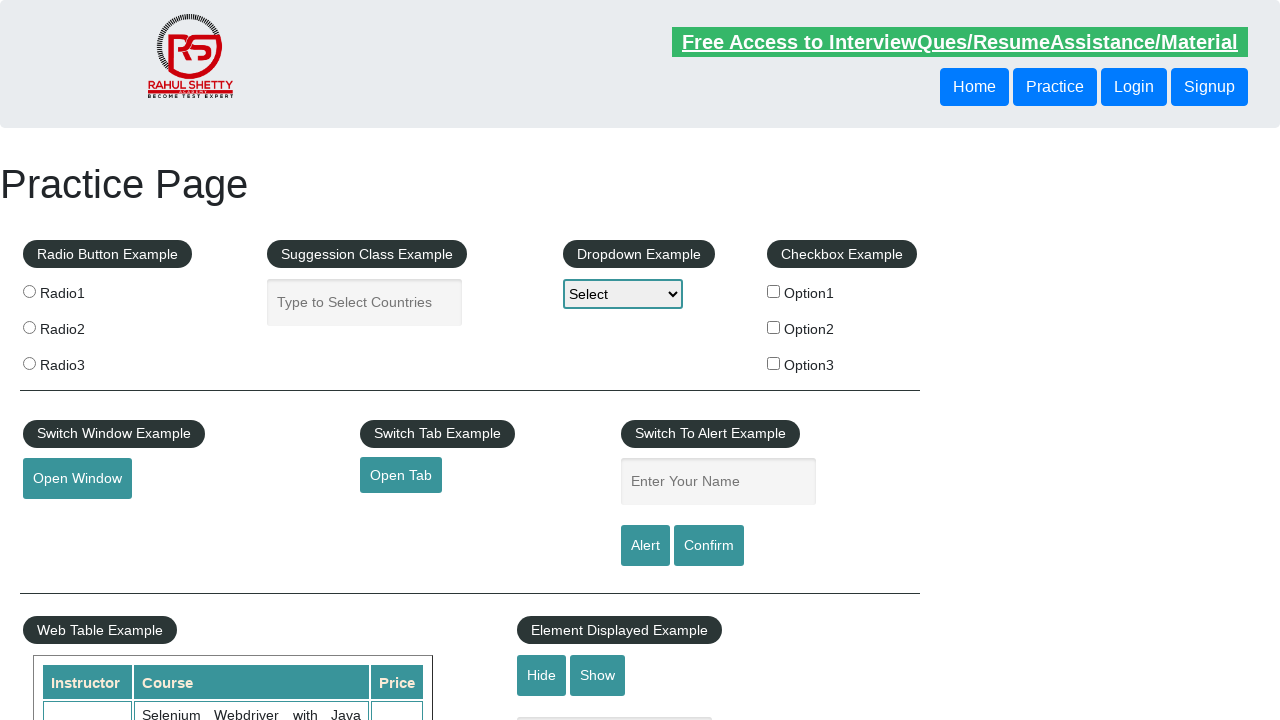

Located first column of footer table
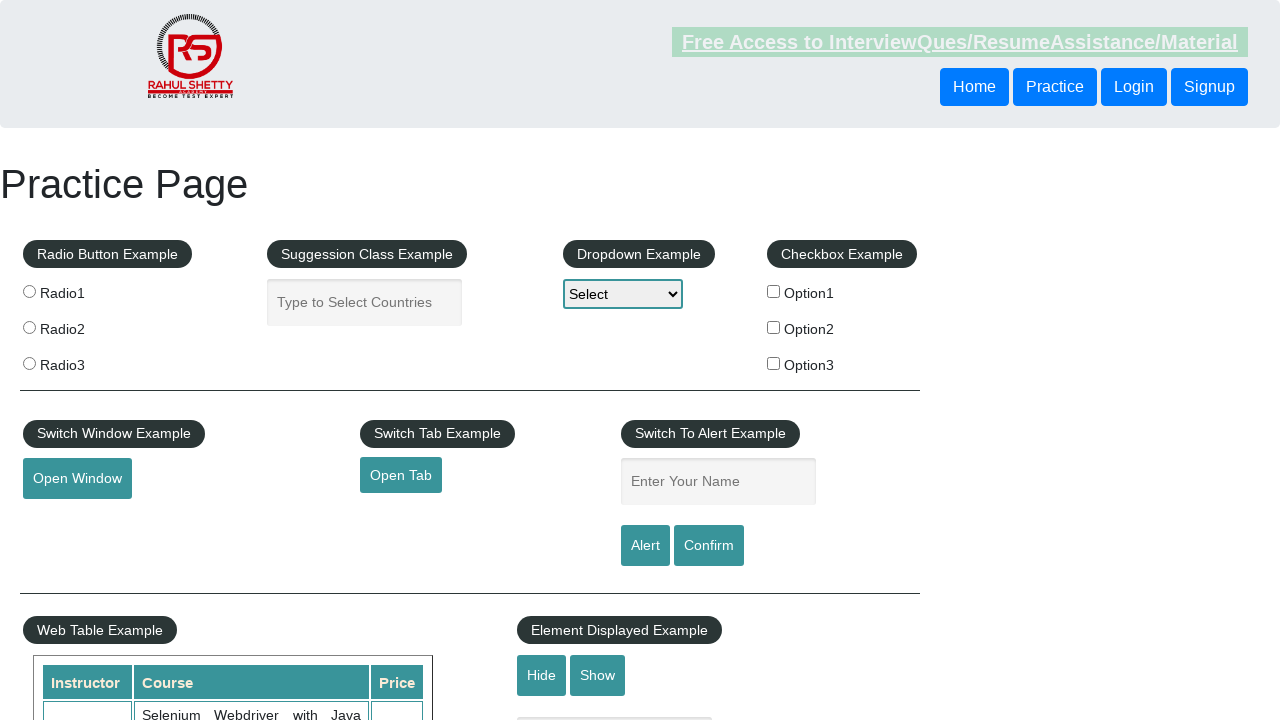

Found links in first column: 5 total
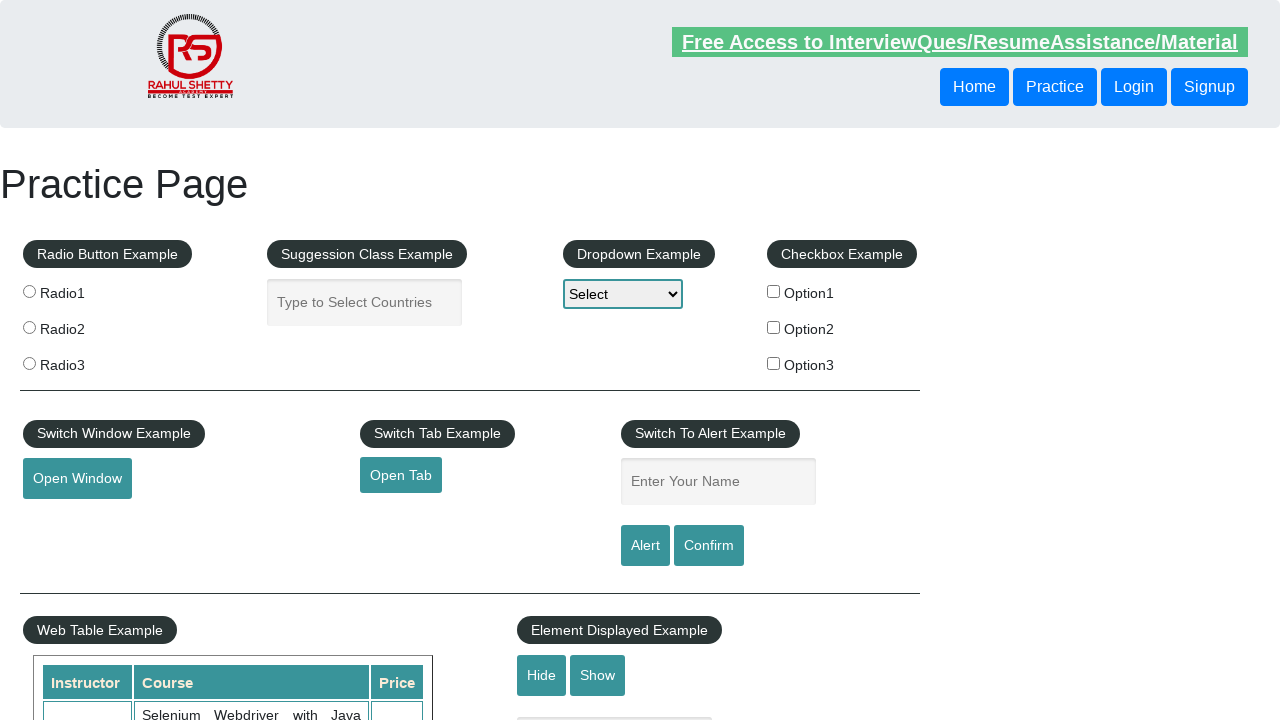

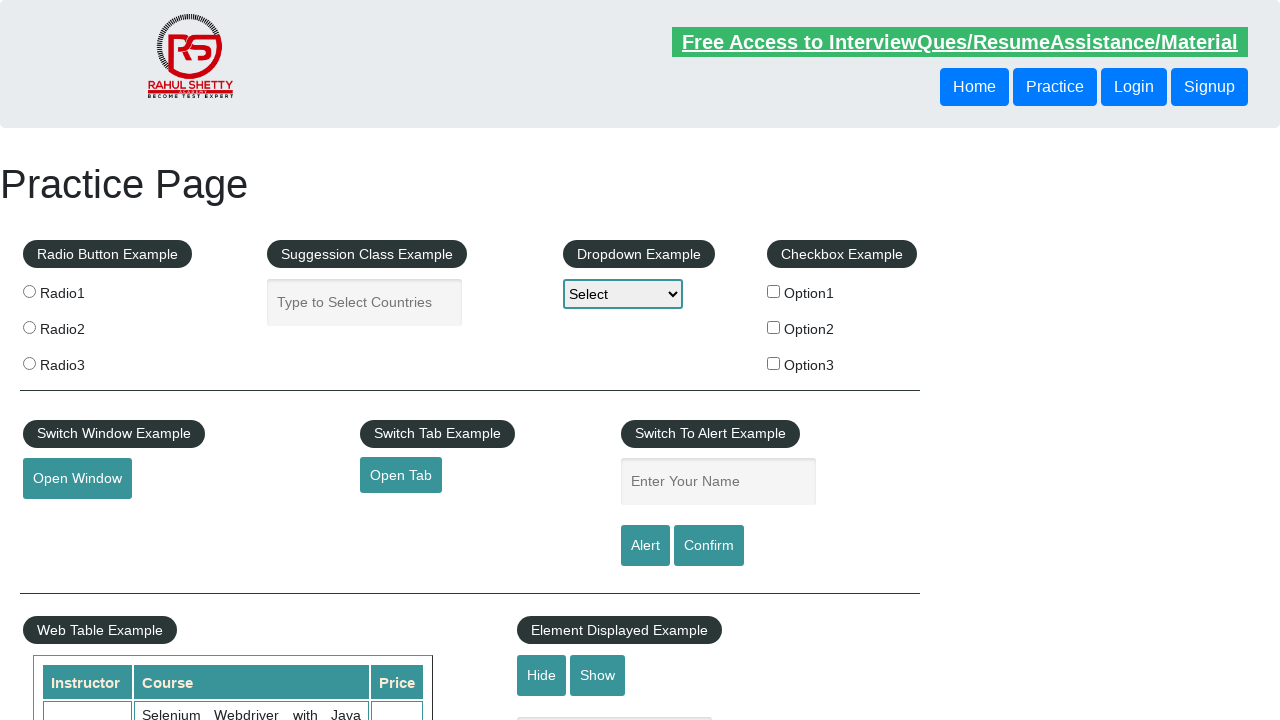